Navigates to JioMart website and maximizes the browser window

Starting URL: https://www.jiomart.com/

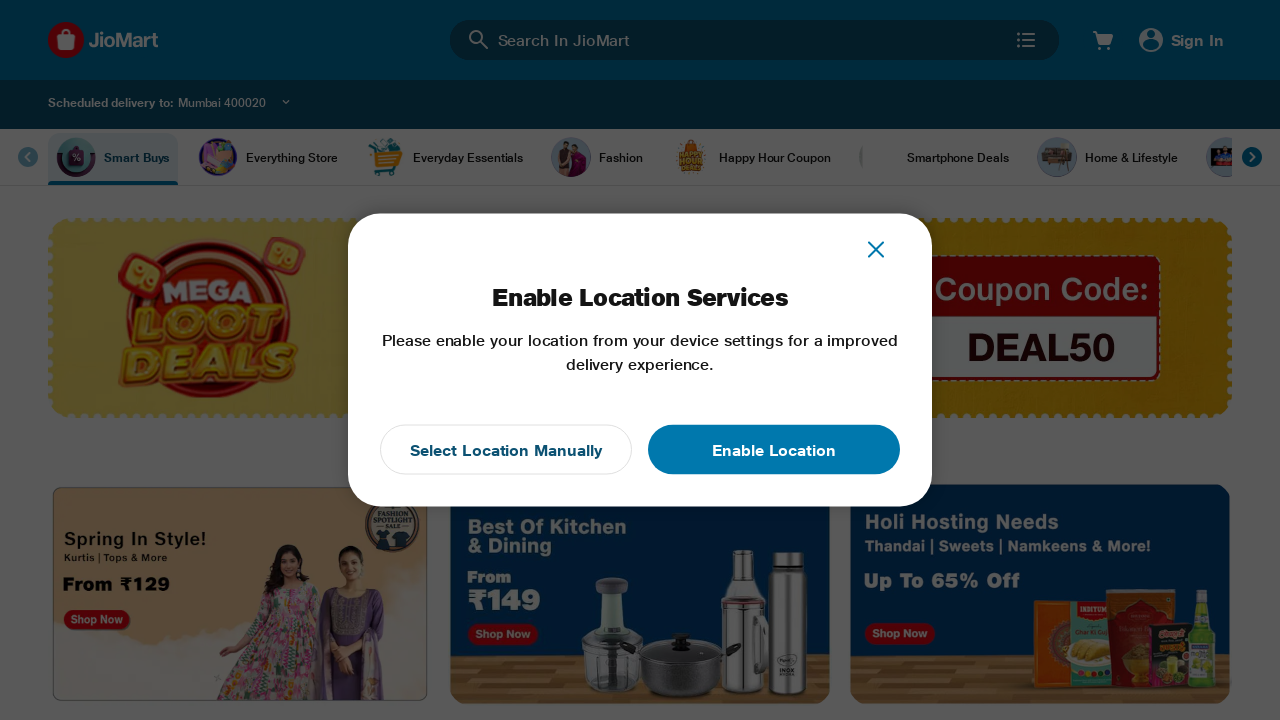

Navigated to JioMart website at https://www.jiomart.com/
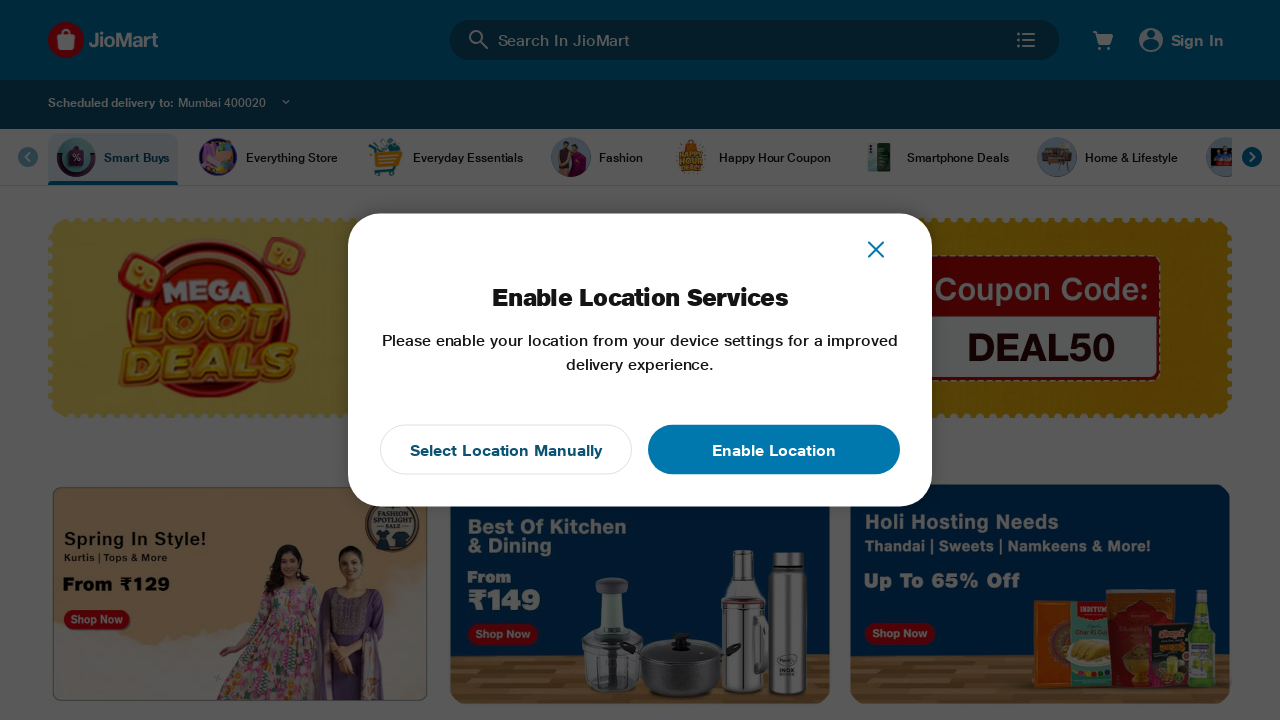

Browser window maximized
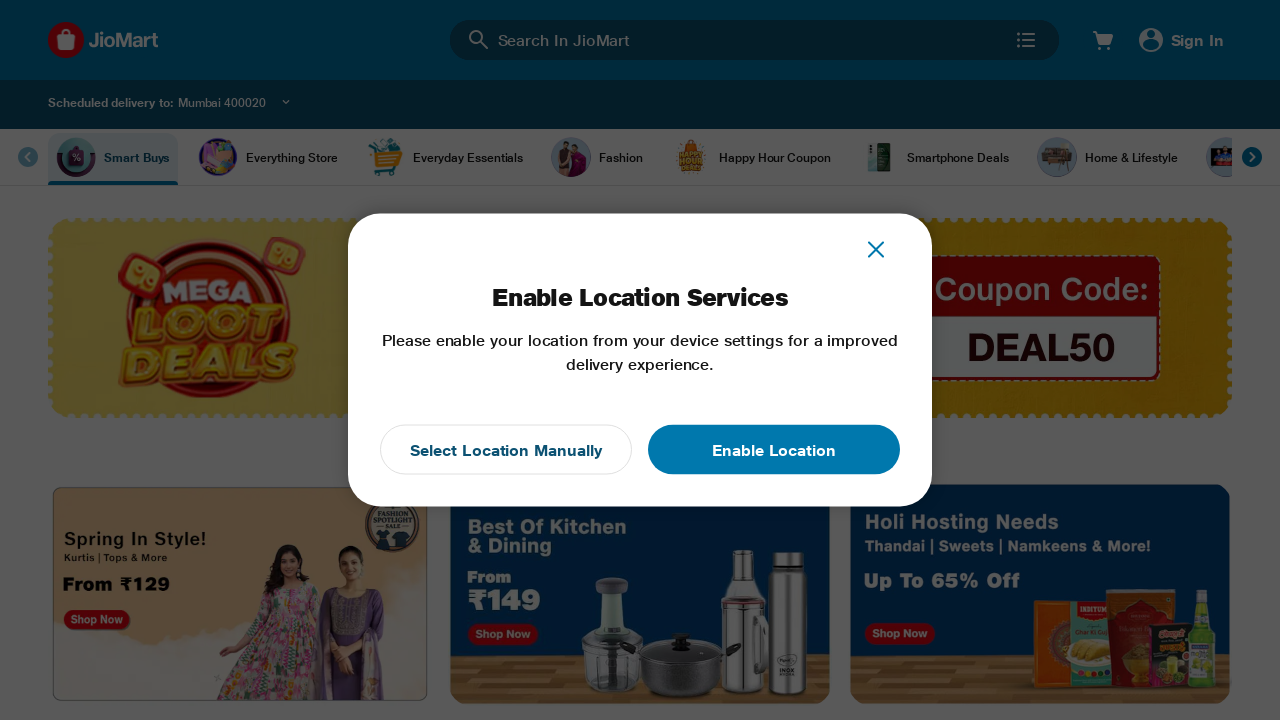

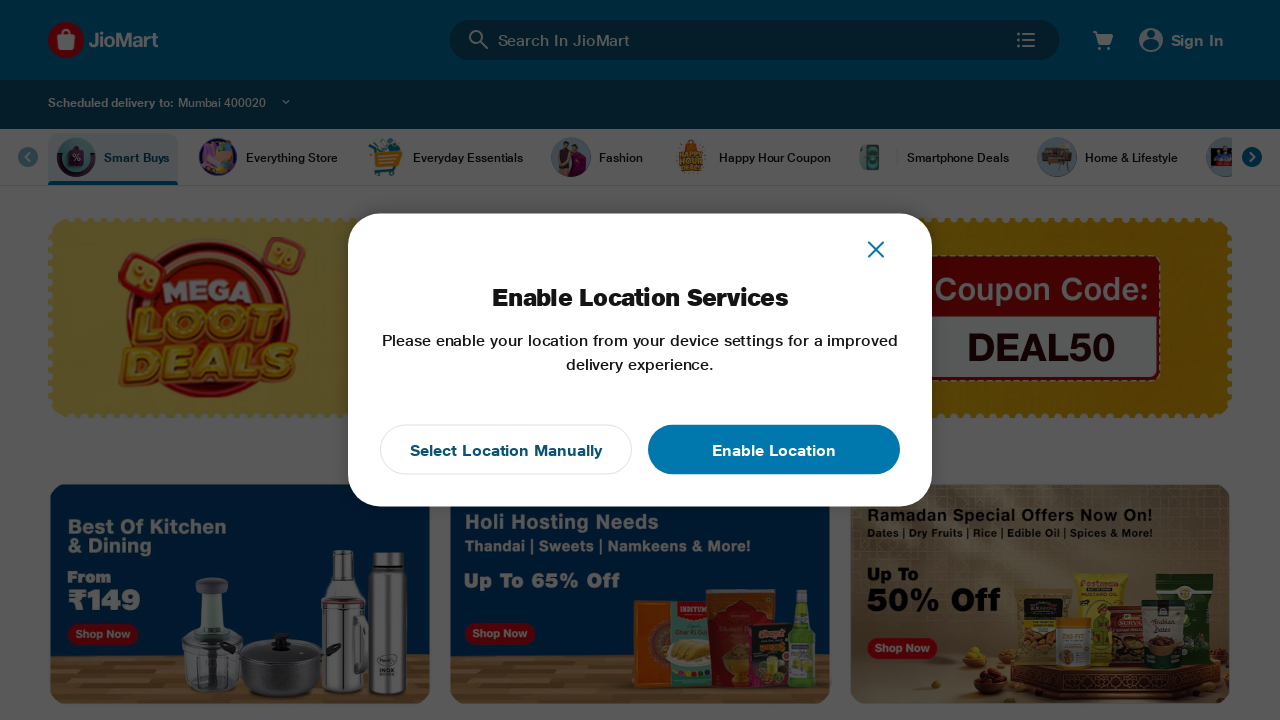